Tests the add to cart functionality by navigating to Laptops category, selecting a MacBook Air, adding it to cart, and verifying the product appears in the cart

Starting URL: https://www.demoblaze.com/

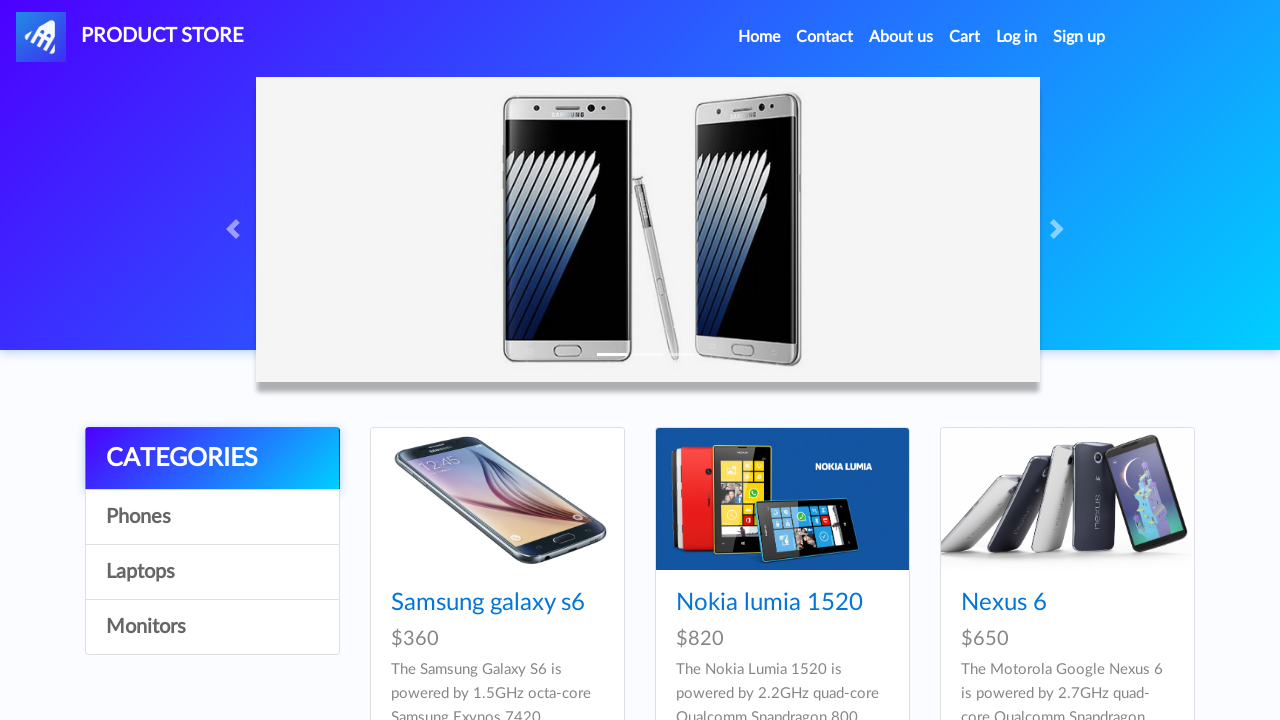

Clicked on Laptops category at (212, 572) on text=Laptops
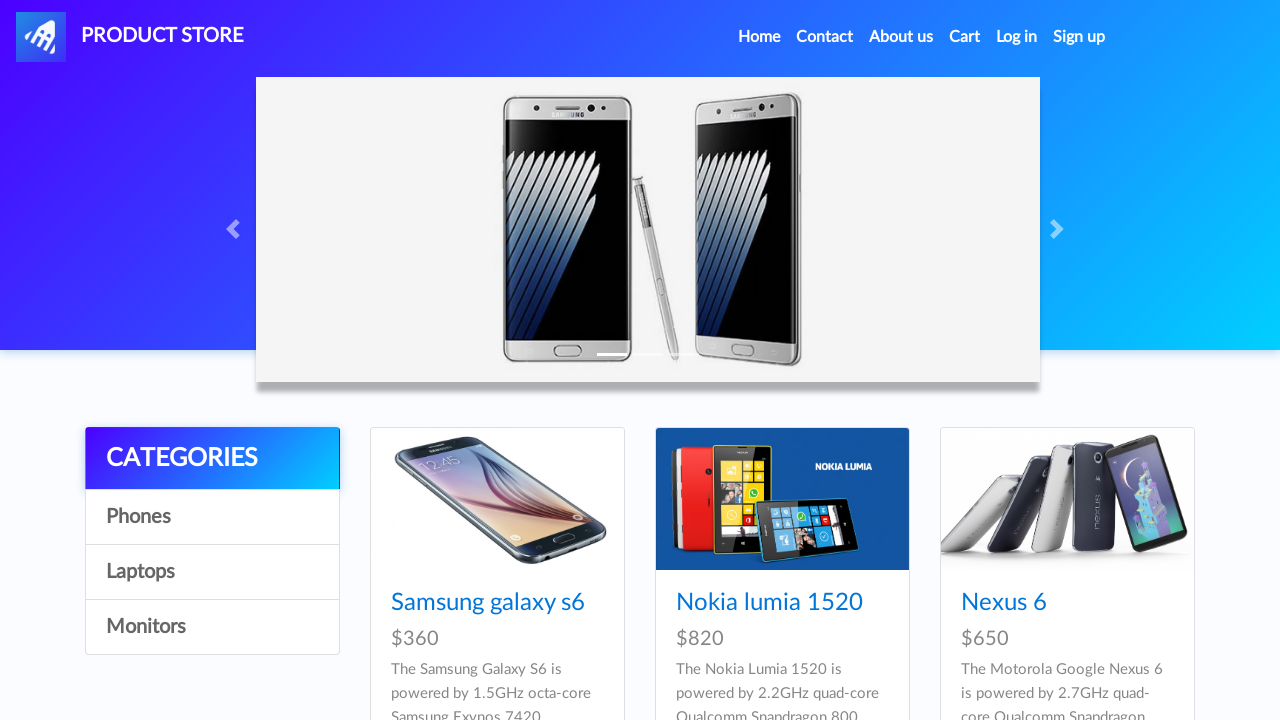

Waited for products to load
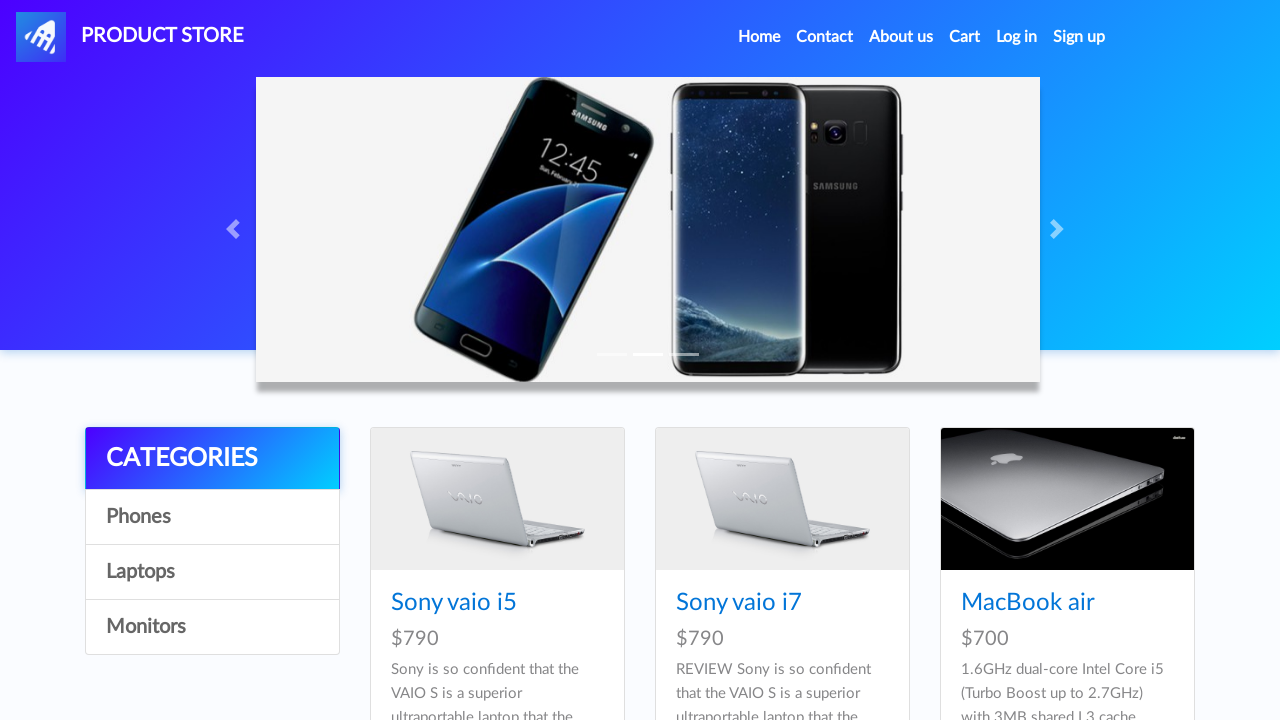

Clicked on MacBook Air product at (1028, 603) on text=MacBook air
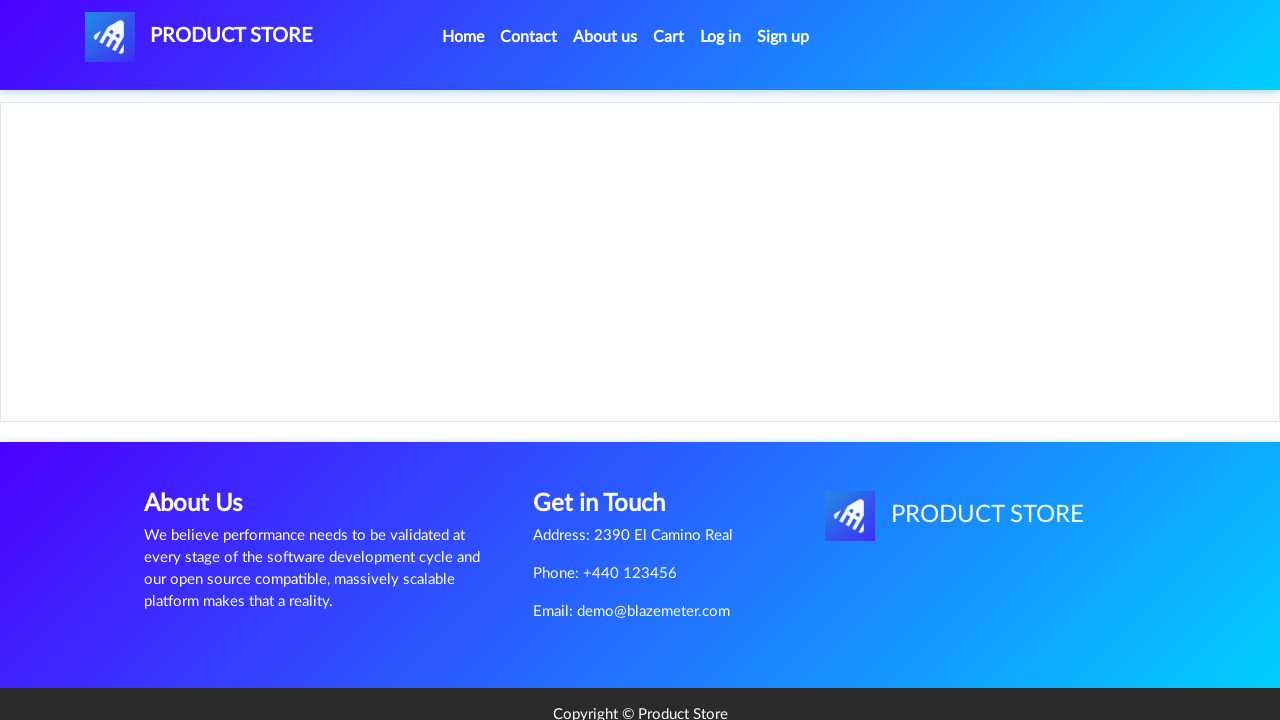

Waited for product page to load
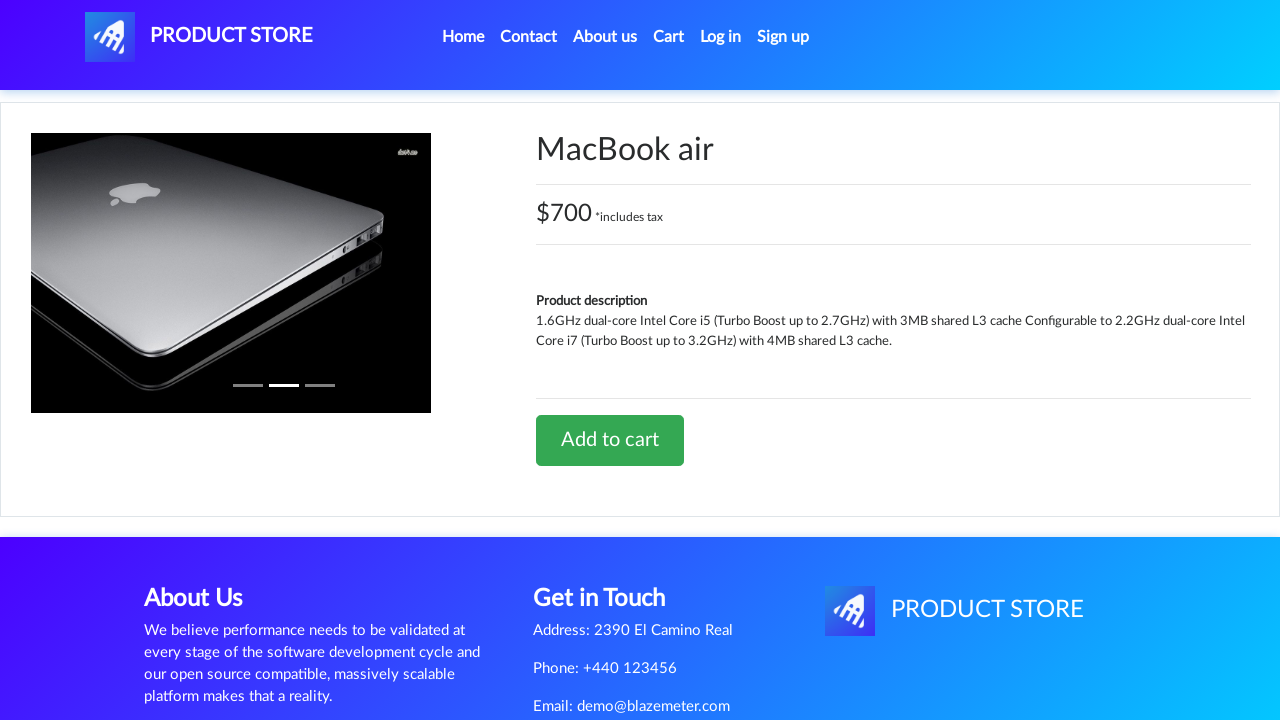

Retrieved product name: MacBook air
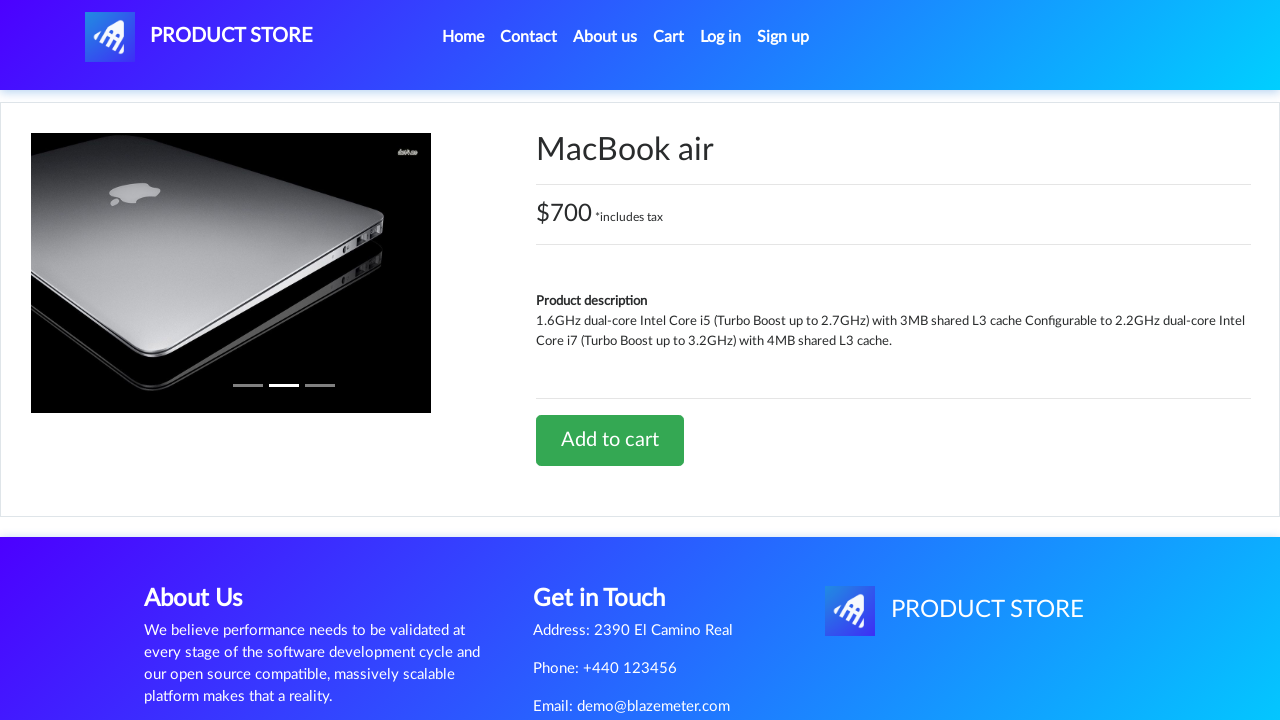

Clicked Add to cart button at (610, 440) on text=Add to cart
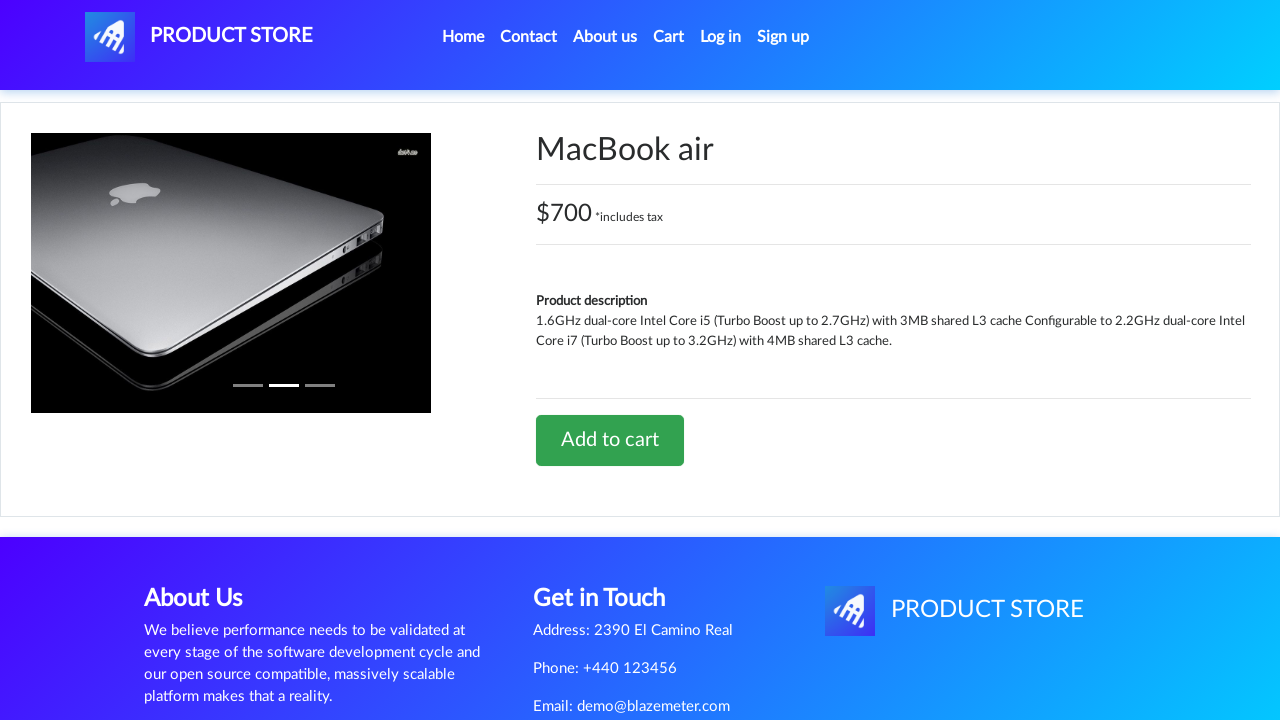

Waited for alert dialog
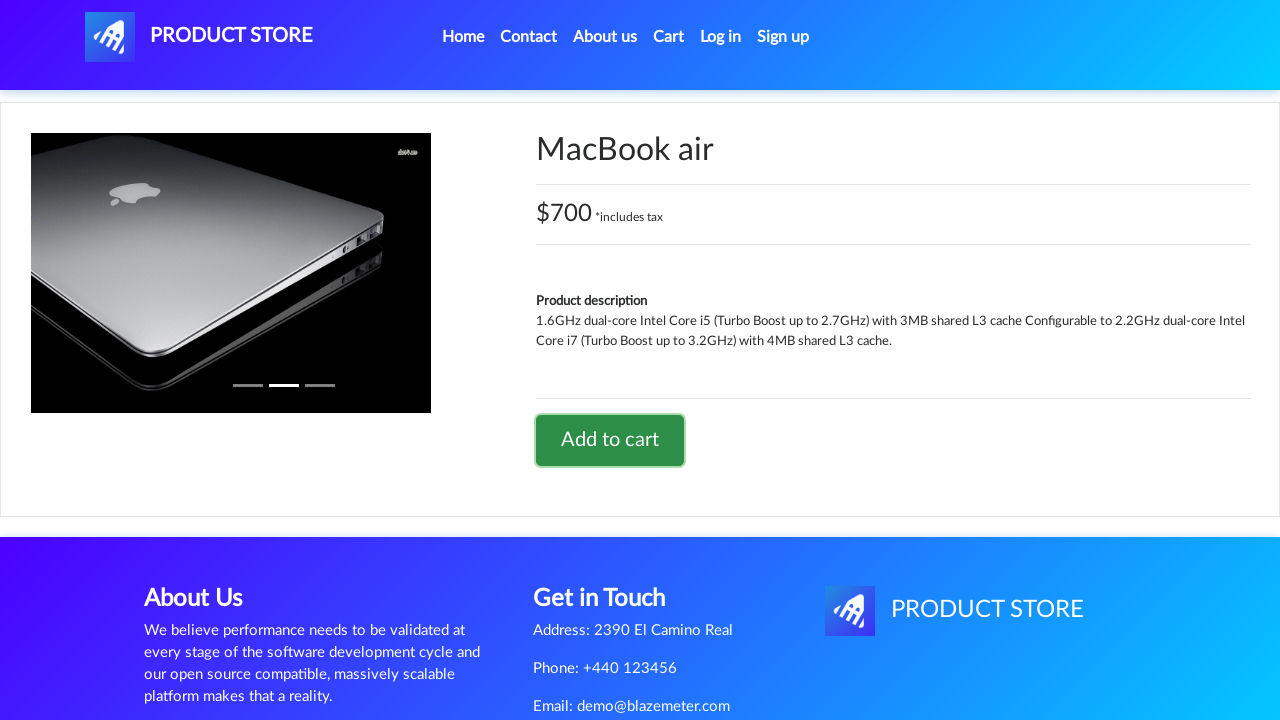

Accepted alert dialog
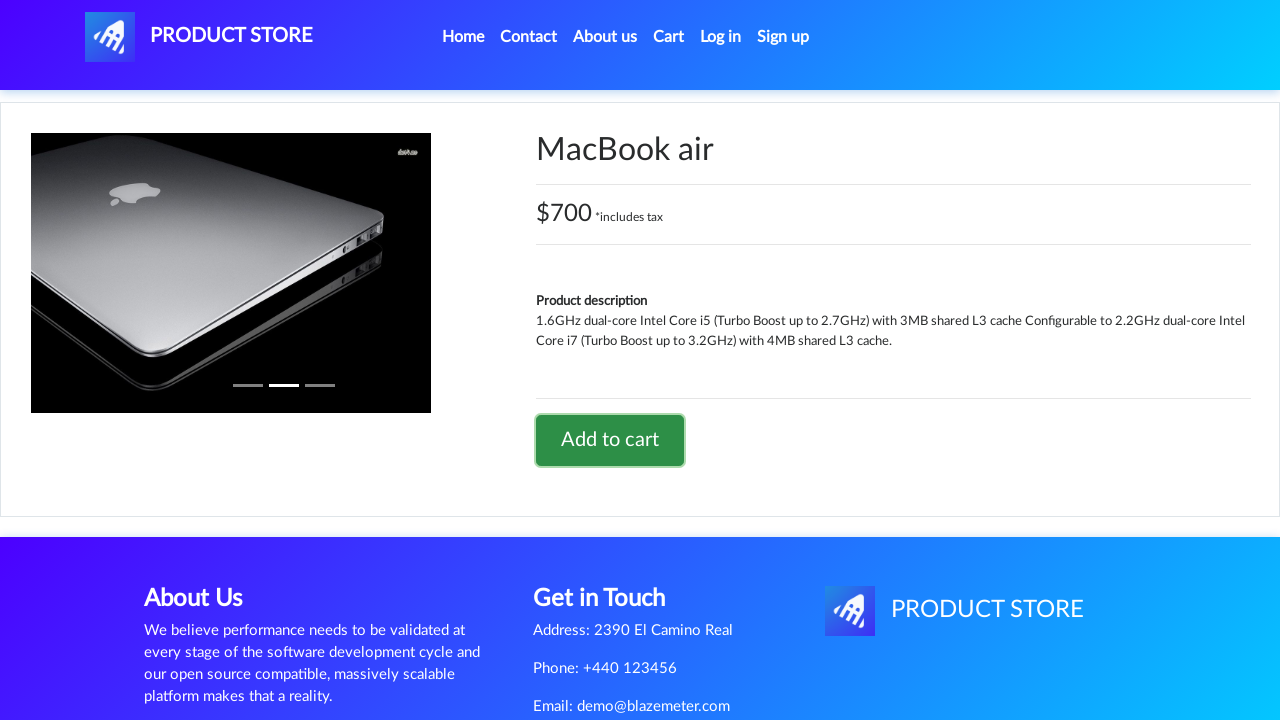

Clicked on Cart link at (669, 37) on text=Cart
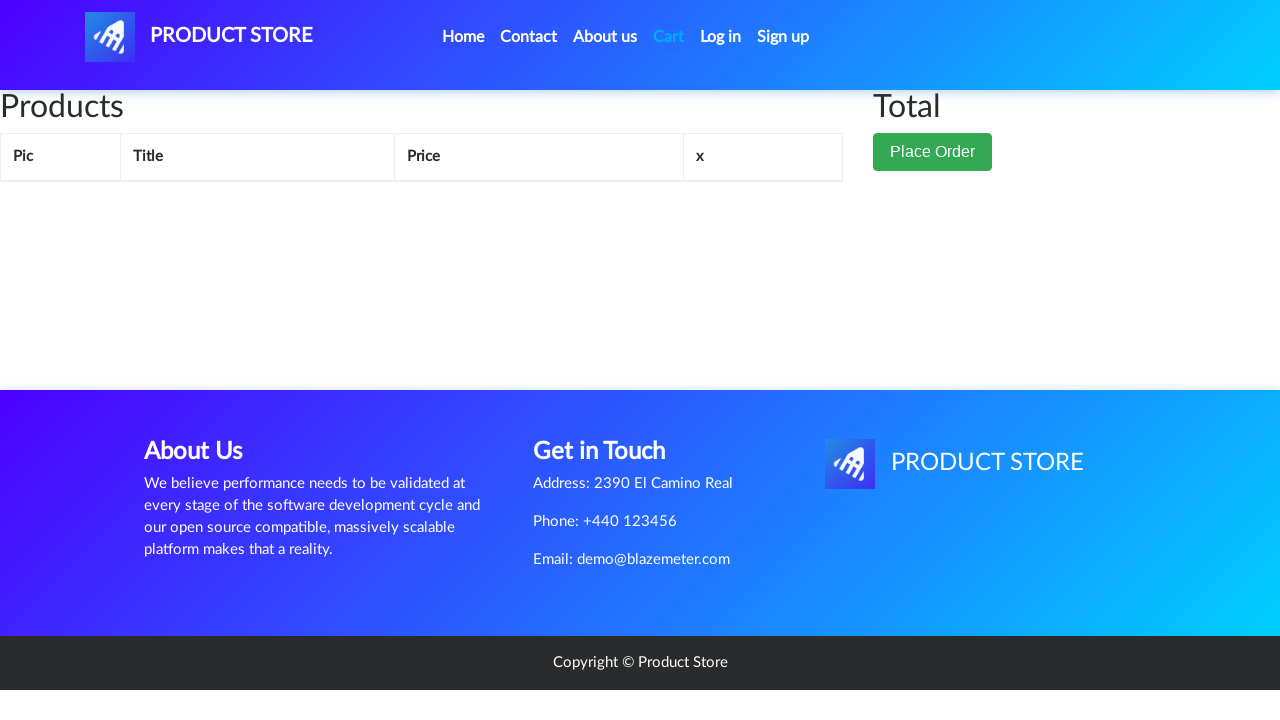

Waited for cart to load
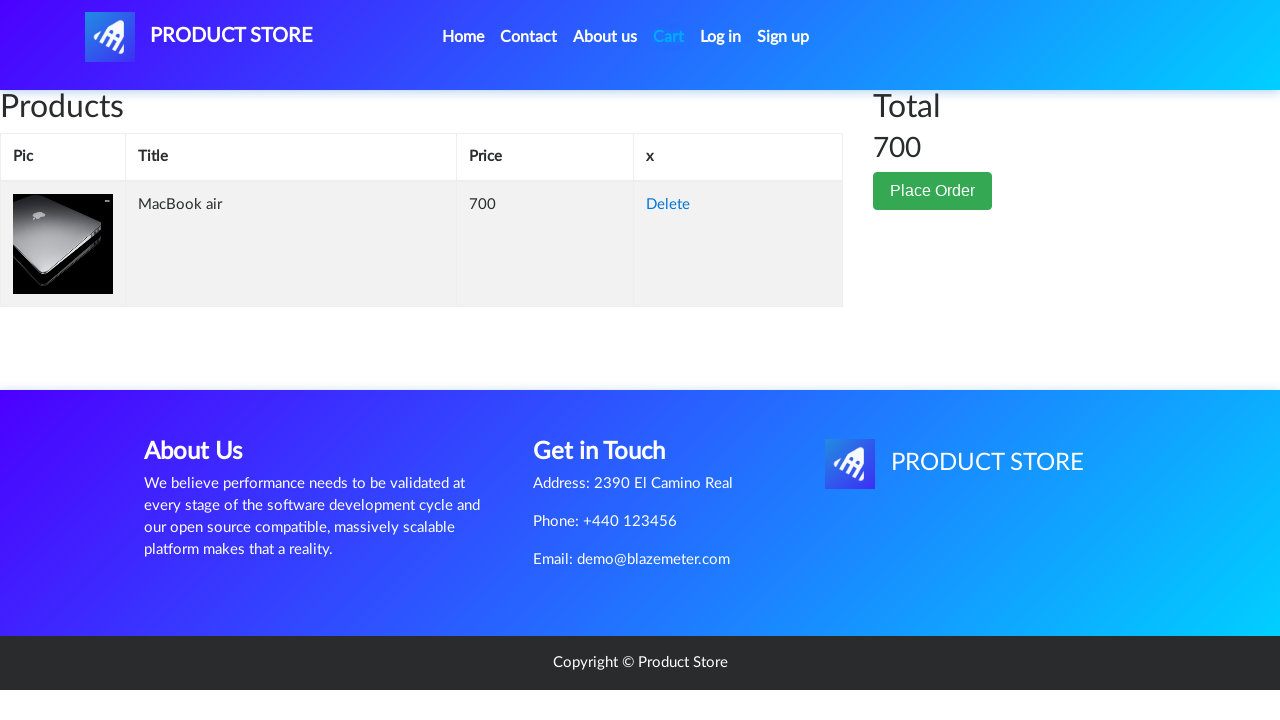

Verified product appears in cart
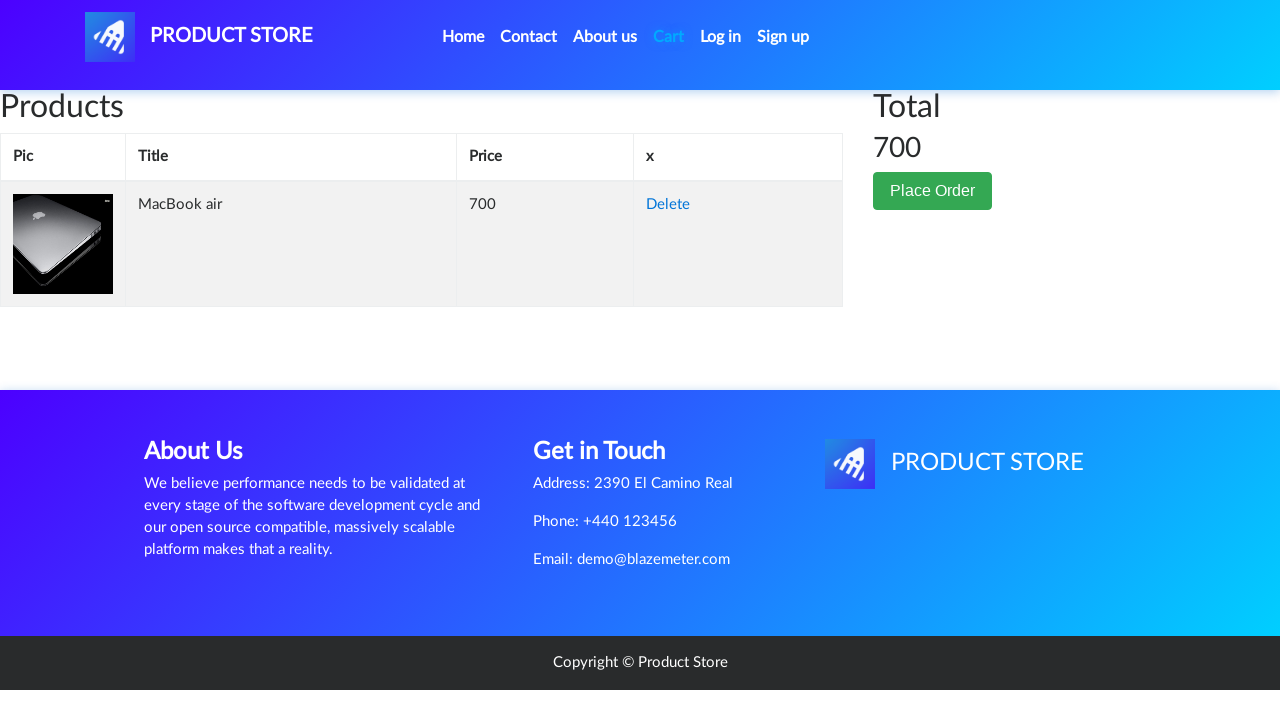

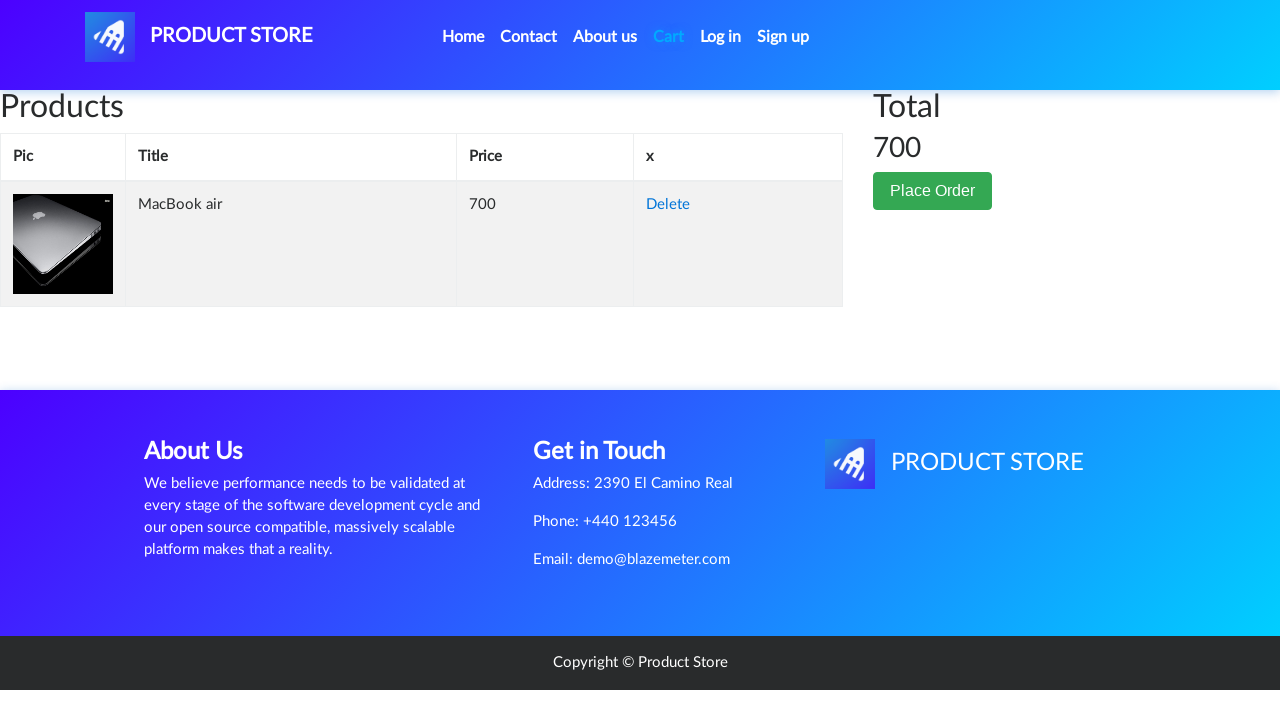